Tests the passenger selection functionality on SpiceJet's homepage by clicking the travellers dropdown and incrementing the adult passenger count 4 times, then confirming the selection.

Starting URL: https://www.spicejet.com/

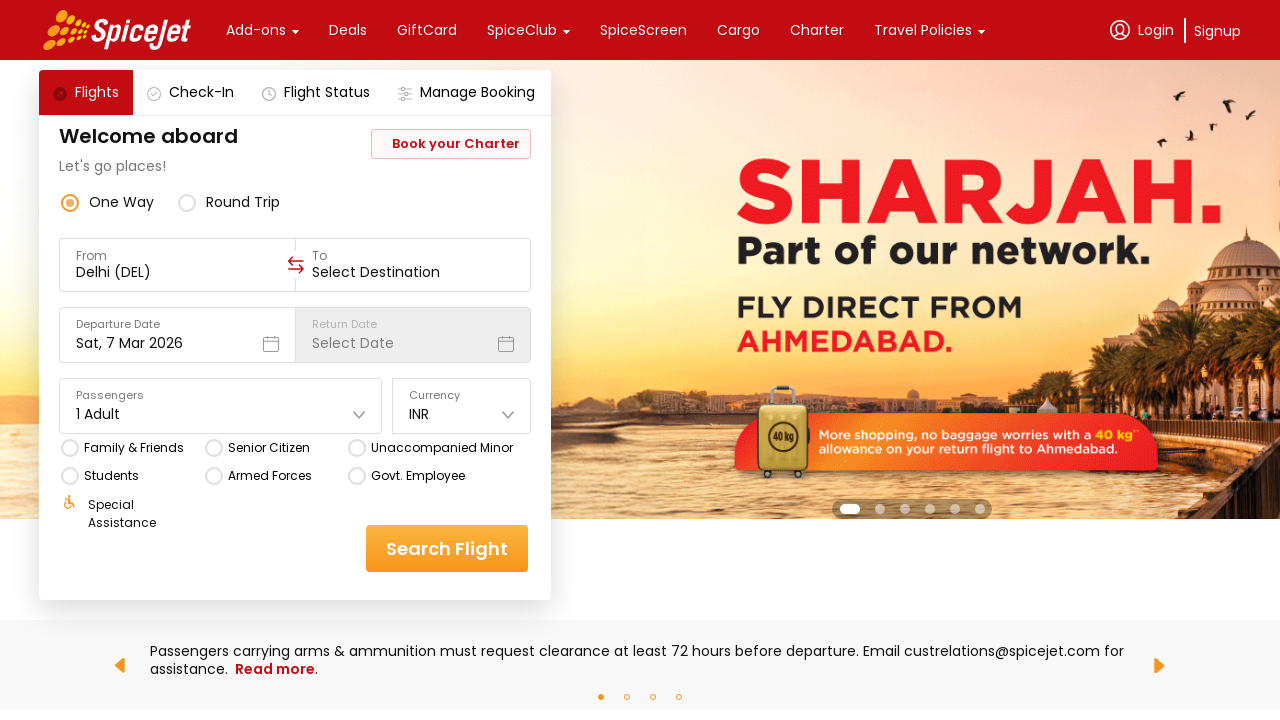

Waited 2 seconds for SpiceJet homepage to load
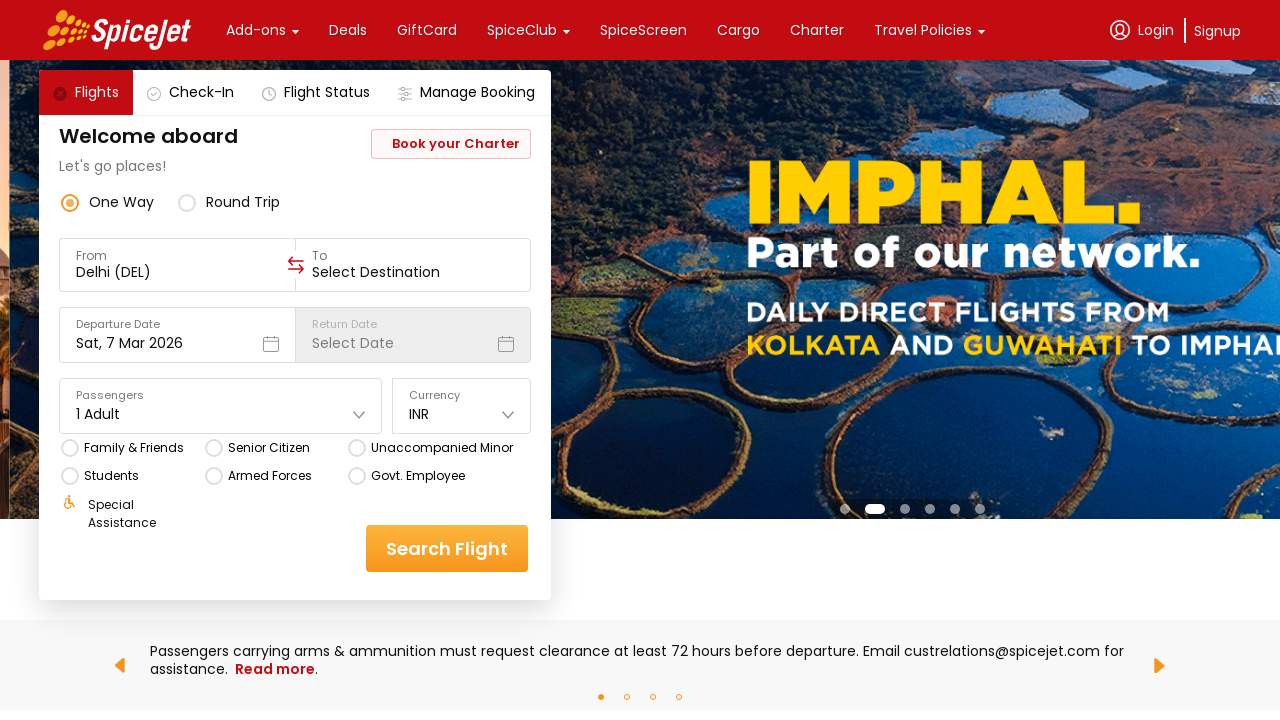

Clicked on the travellers dropdown to open passenger selection at (221, 406) on [data-testid='home-page-travellers']
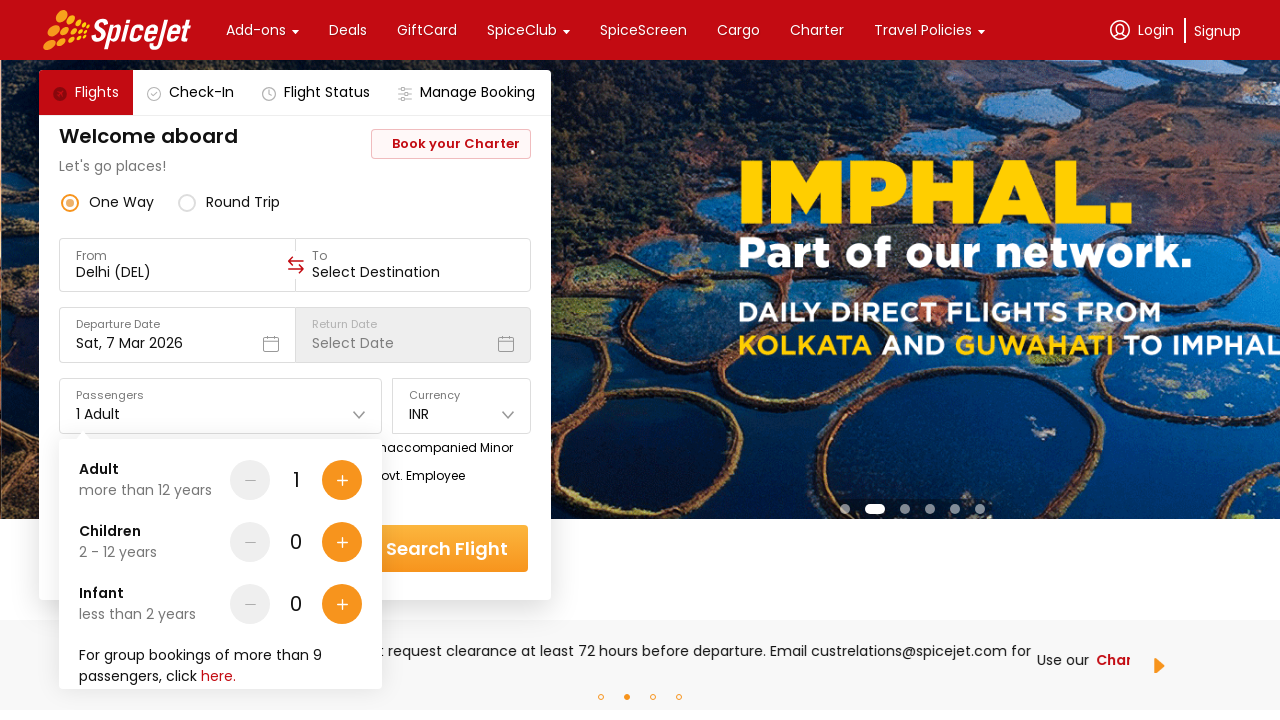

Clicked plus button to increment adult passenger count (iteration 1 of 4) at (342, 480) on [data-testid='Adult-testID-plus-one-cta']
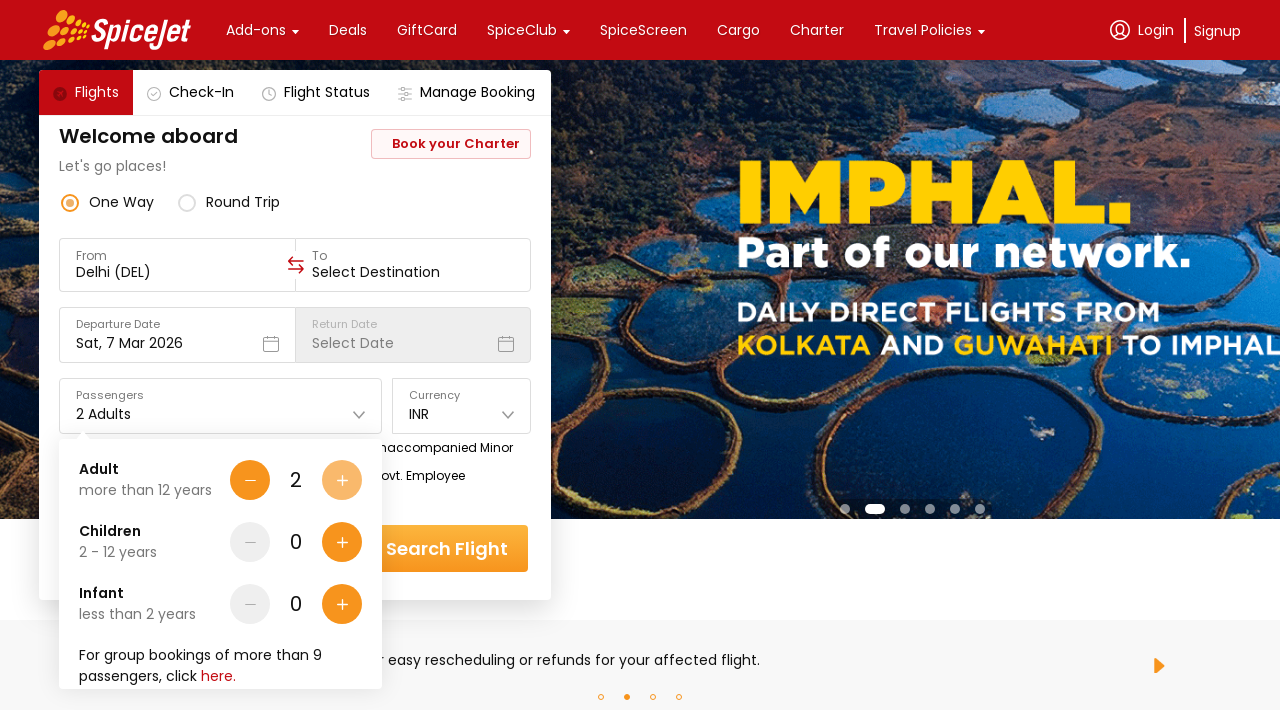

Clicked plus button to increment adult passenger count (iteration 2 of 4) at (342, 480) on [data-testid='Adult-testID-plus-one-cta']
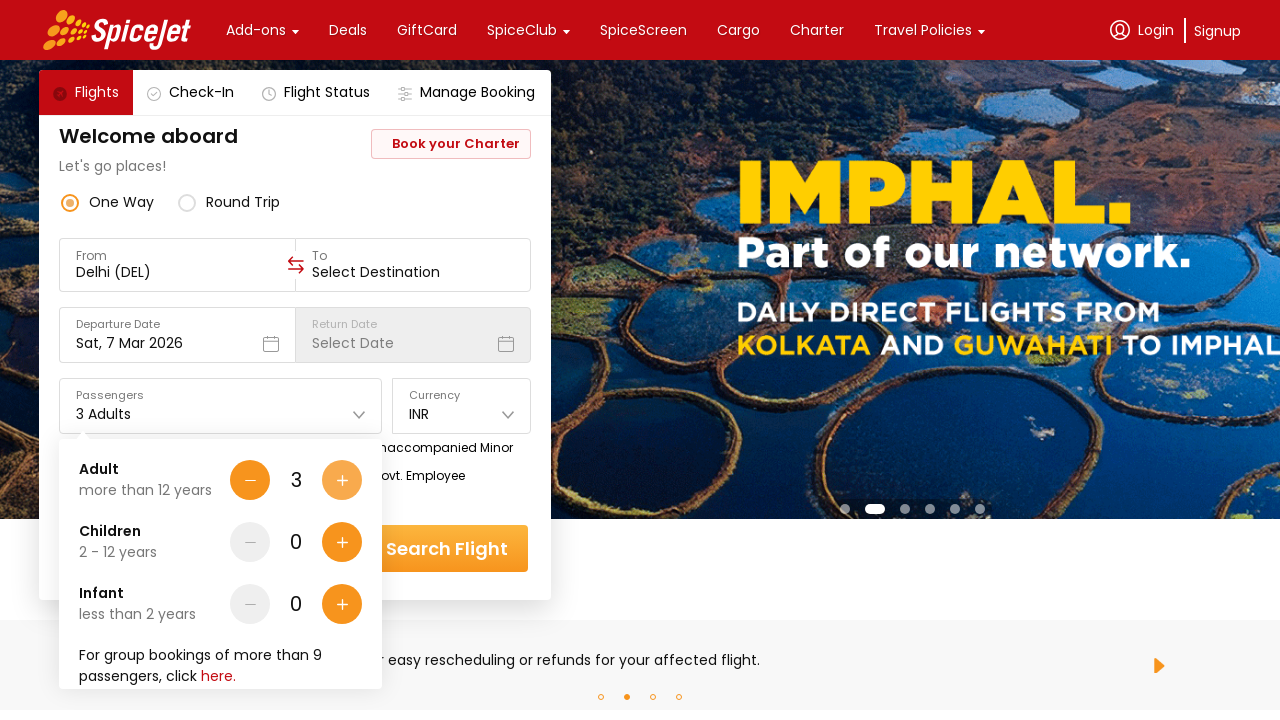

Clicked plus button to increment adult passenger count (iteration 3 of 4) at (342, 480) on [data-testid='Adult-testID-plus-one-cta']
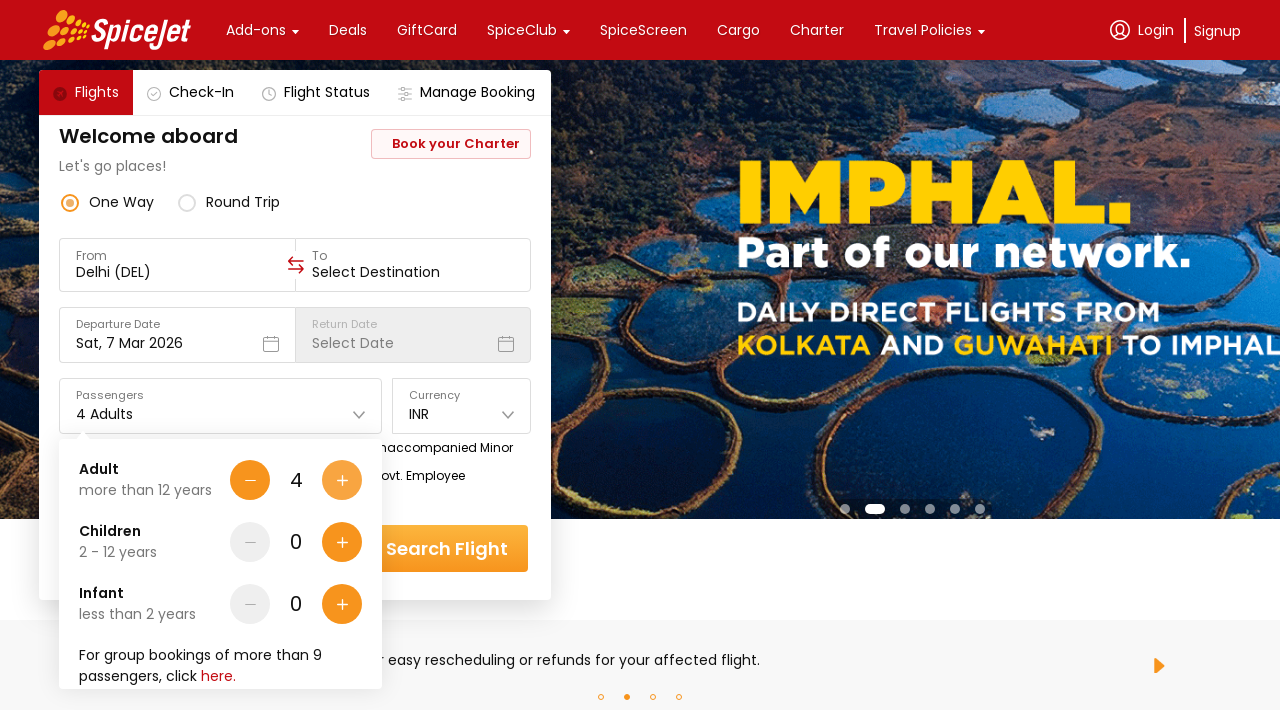

Clicked plus button to increment adult passenger count (iteration 4 of 4) at (342, 480) on [data-testid='Adult-testID-plus-one-cta']
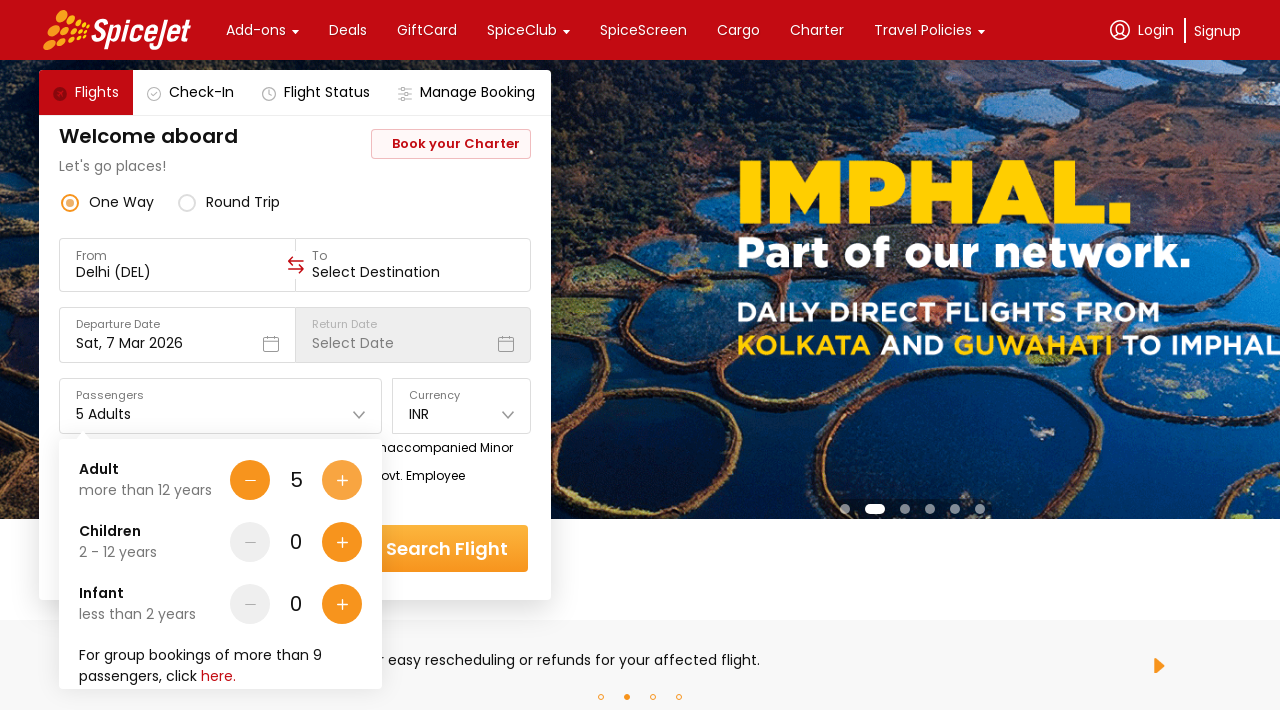

Clicked done button to confirm passenger selection at (317, 648) on [data-testid='home-page-travellers-done-cta']
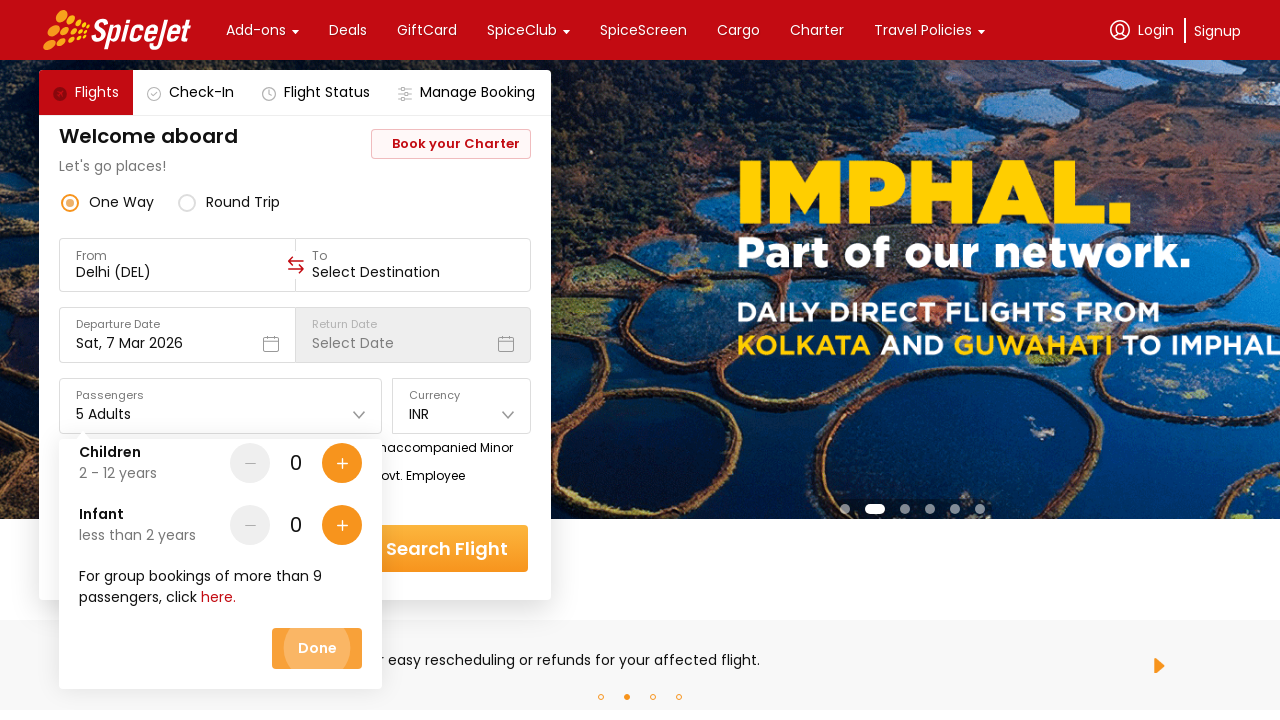

Passenger selection confirmed and travellers dropdown updated
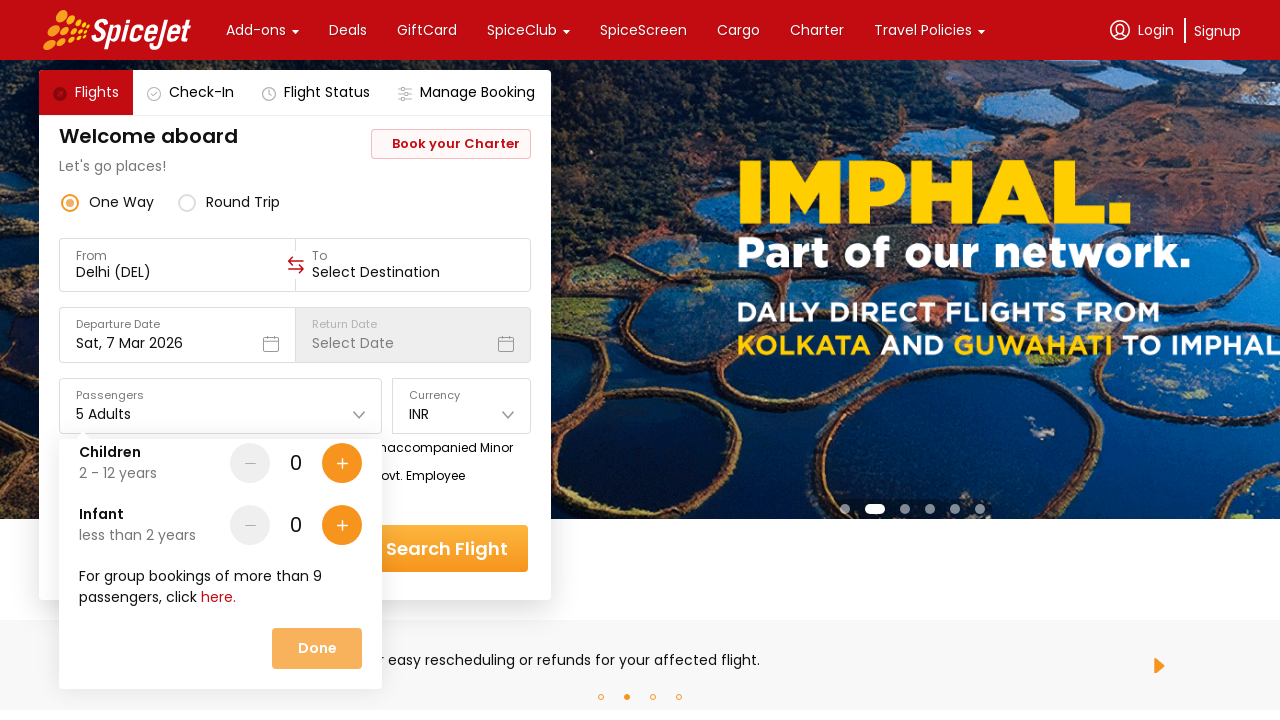

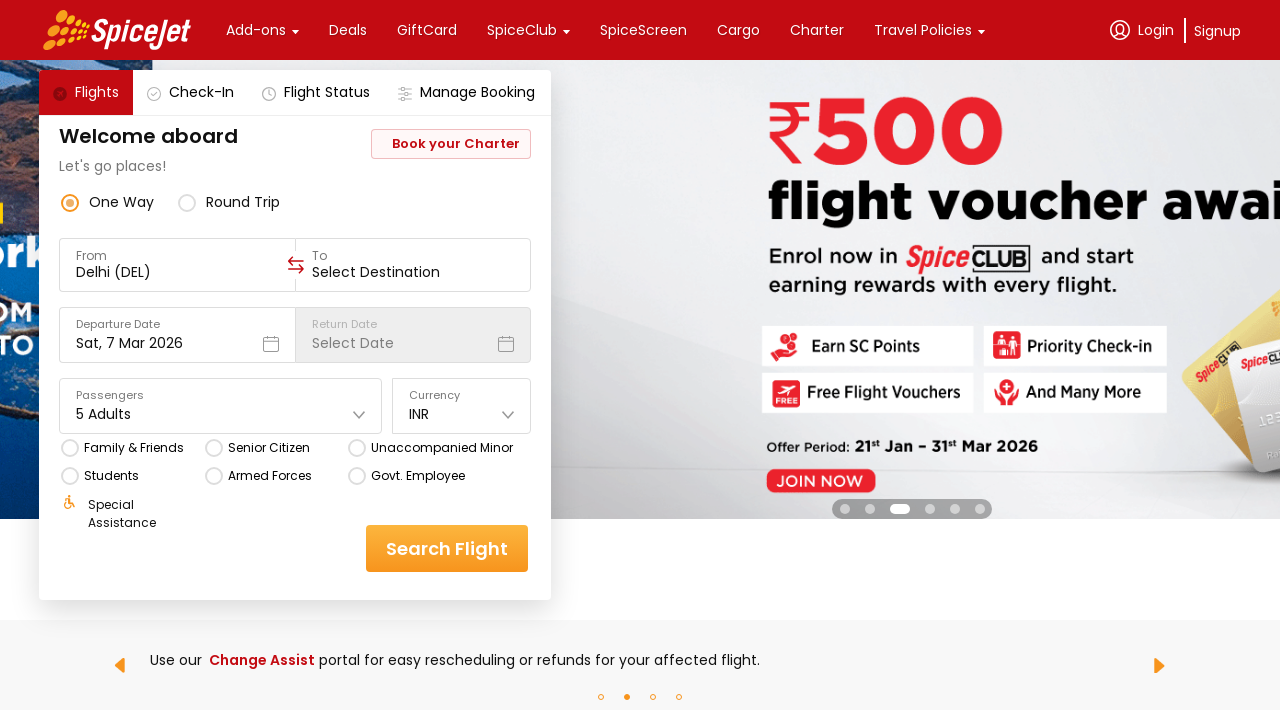